Tests clicking a button with a dynamic ID on the UI Test Automation Playground by locating and clicking the blue primary button

Starting URL: http://uitestingplayground.com/dynamicid

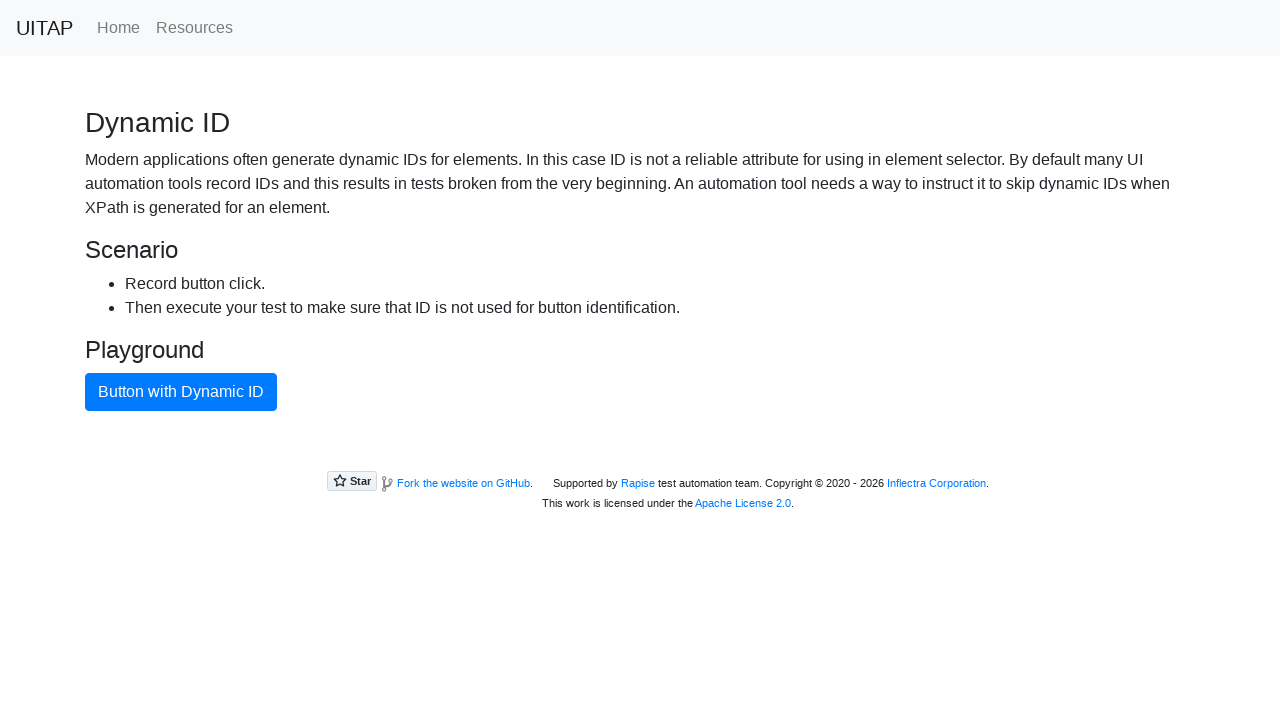

Clicked the blue primary button with dynamic ID at (181, 392) on button.btn-primary
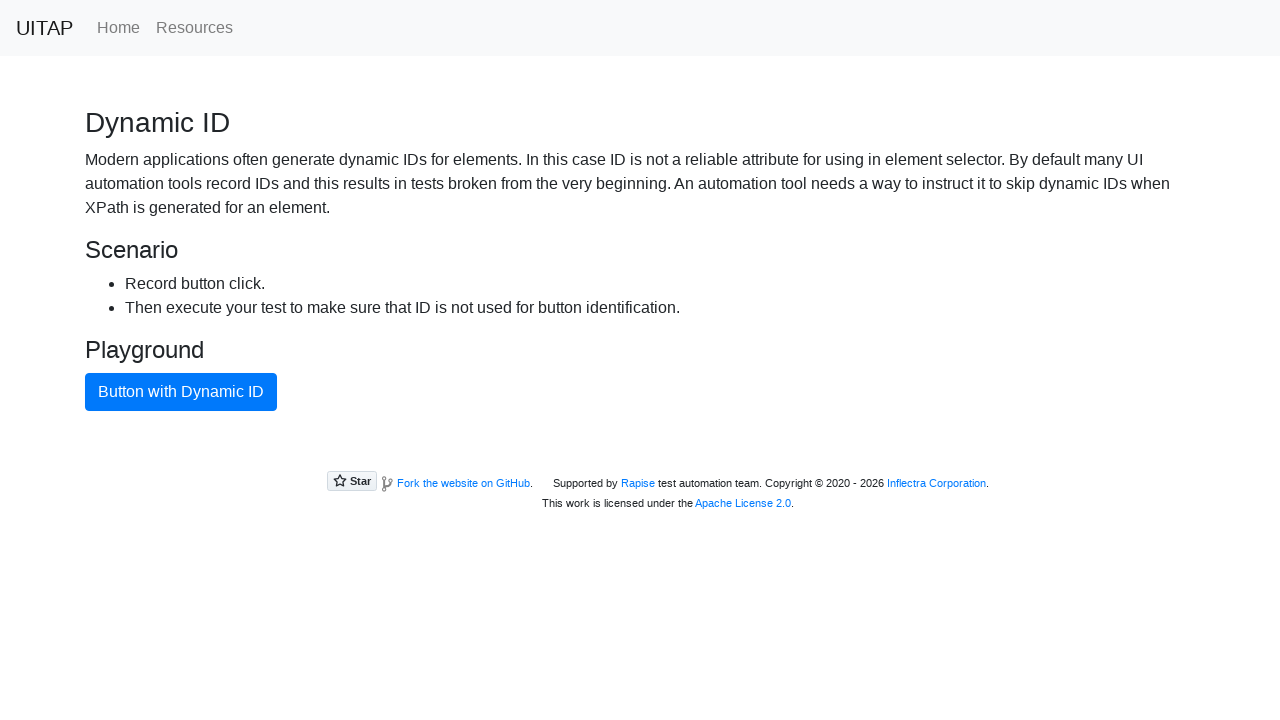

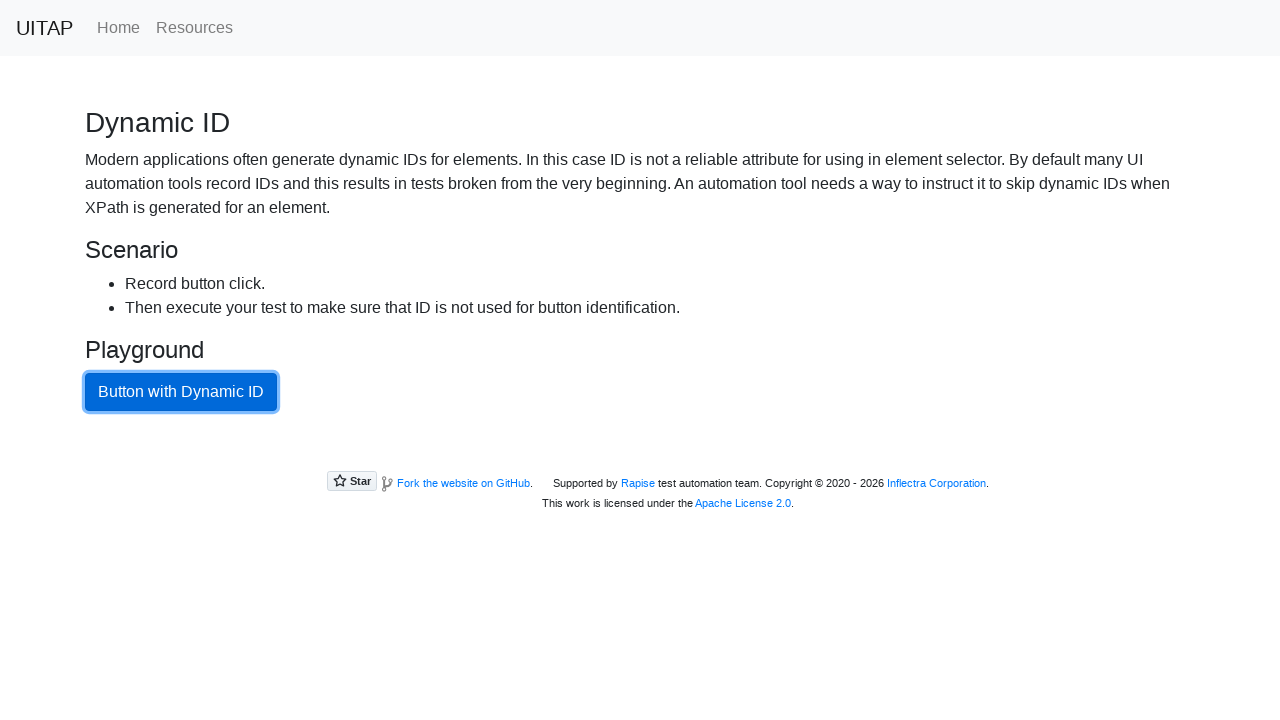